Tests adding a new person to the people list by clicking the add button, filling out the form with personal details, and verifying the person appears in the list.

Starting URL: https://kristinek.github.io/site/tasks/list_of_people.html

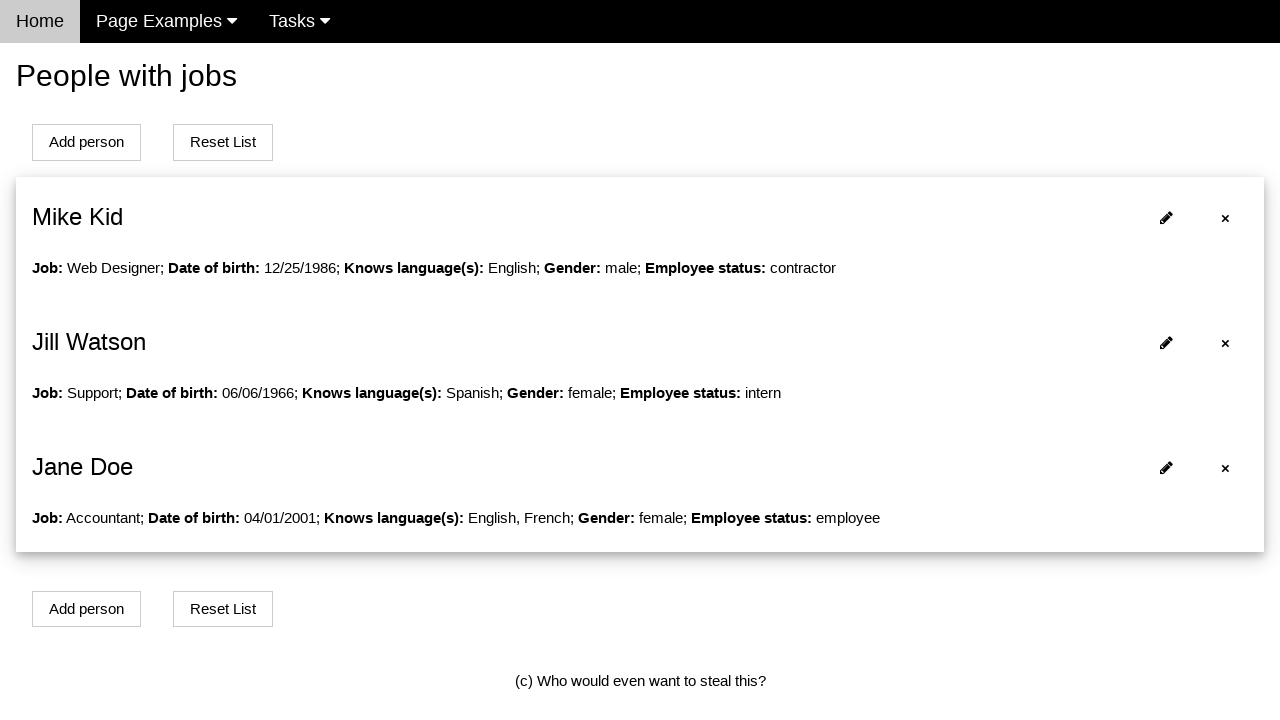

Verified we are on the people list page
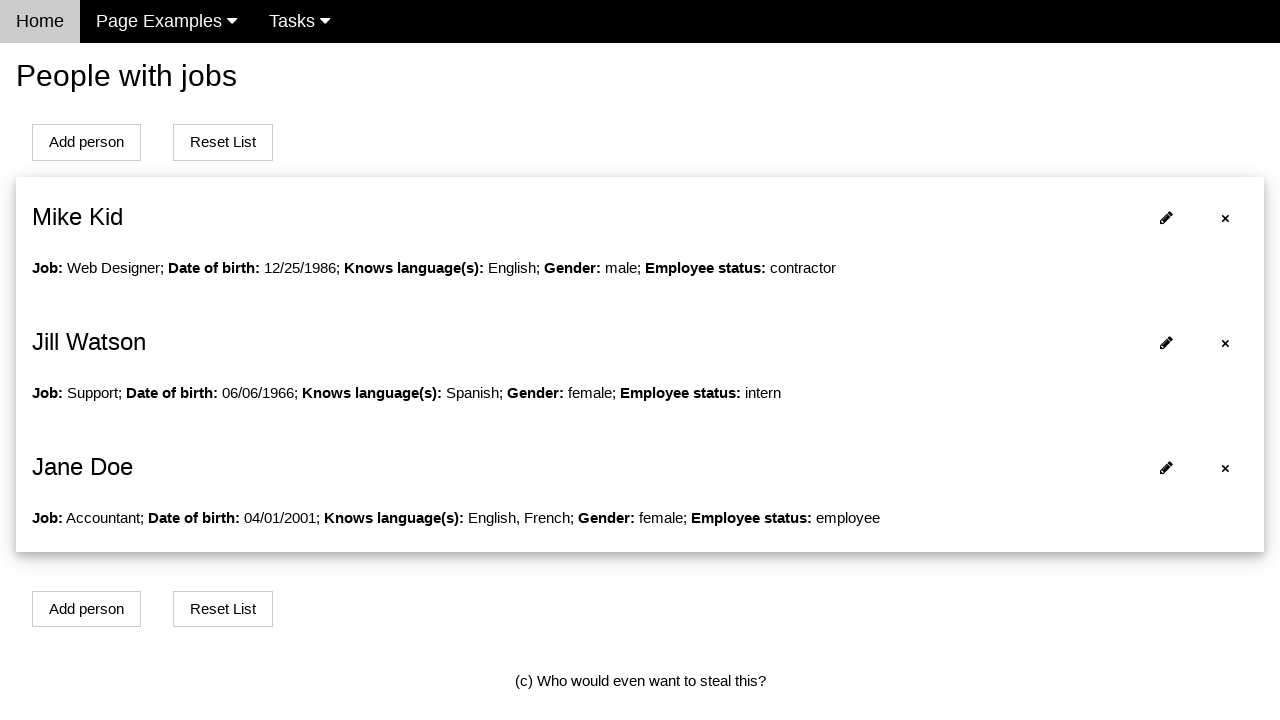

Clicked the add person button at (86, 142) on #addPersonBtn
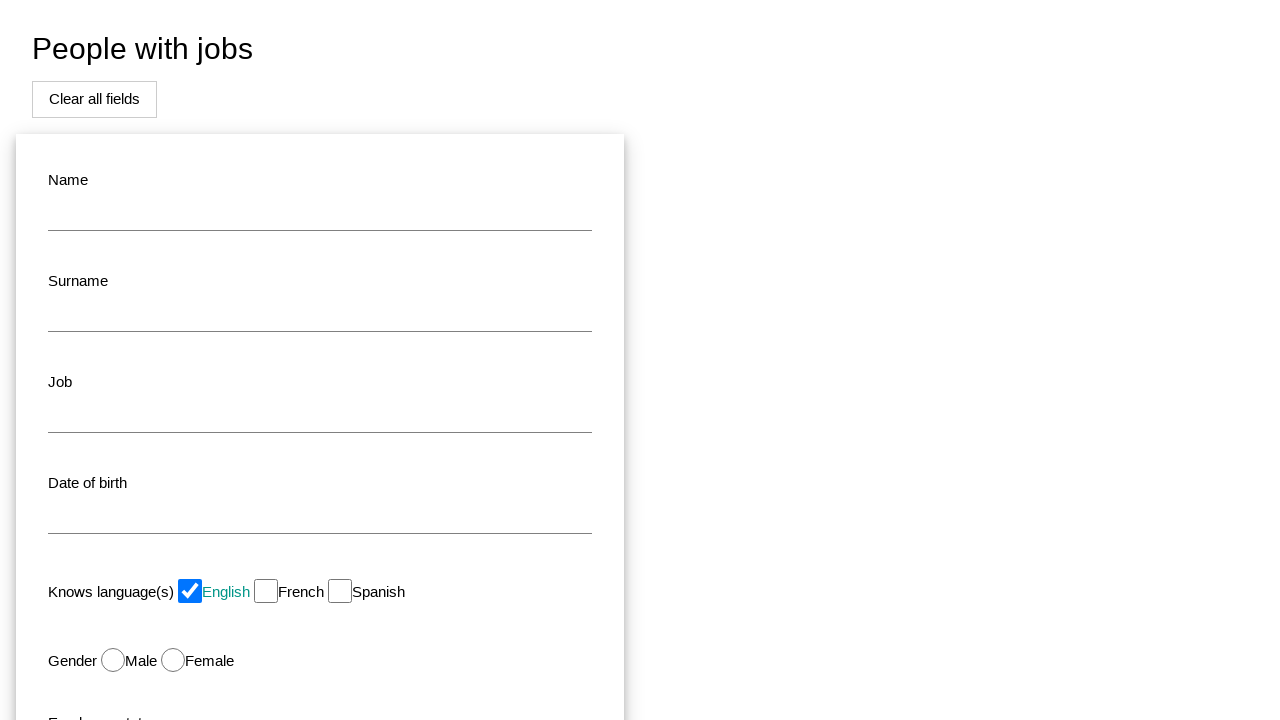

Form page loaded successfully
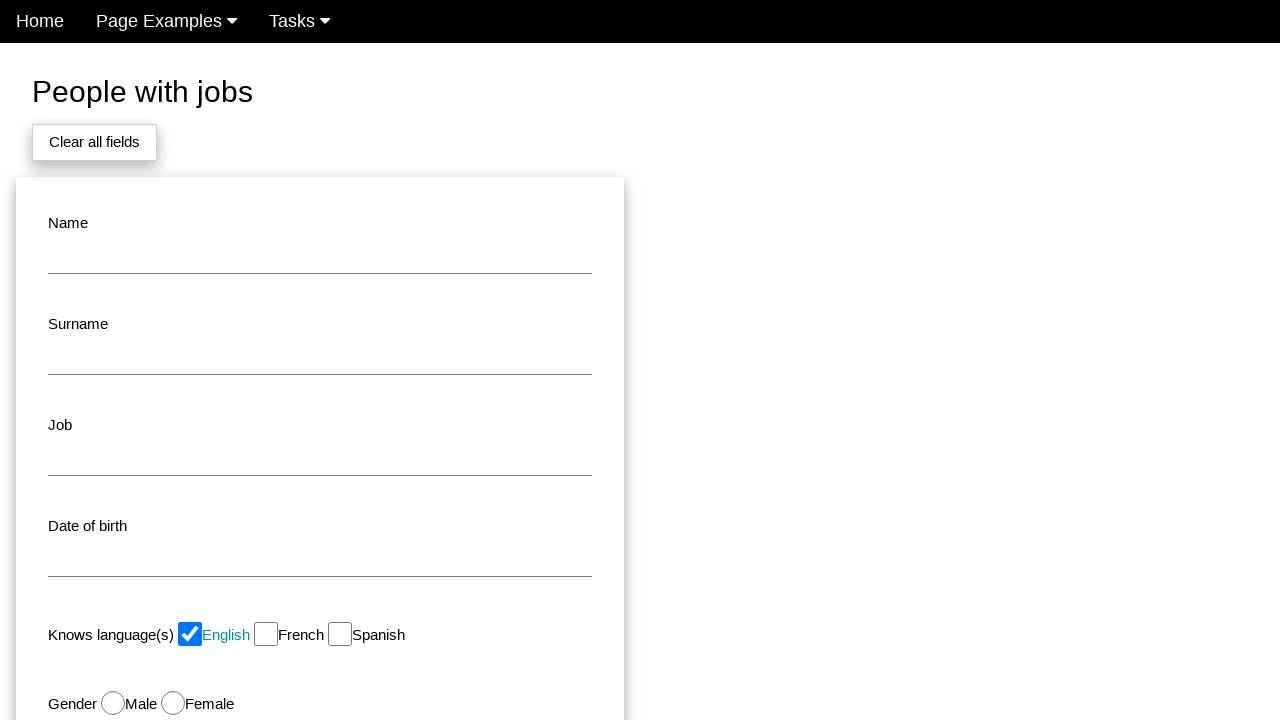

Filled in person's name: Alice on input#name
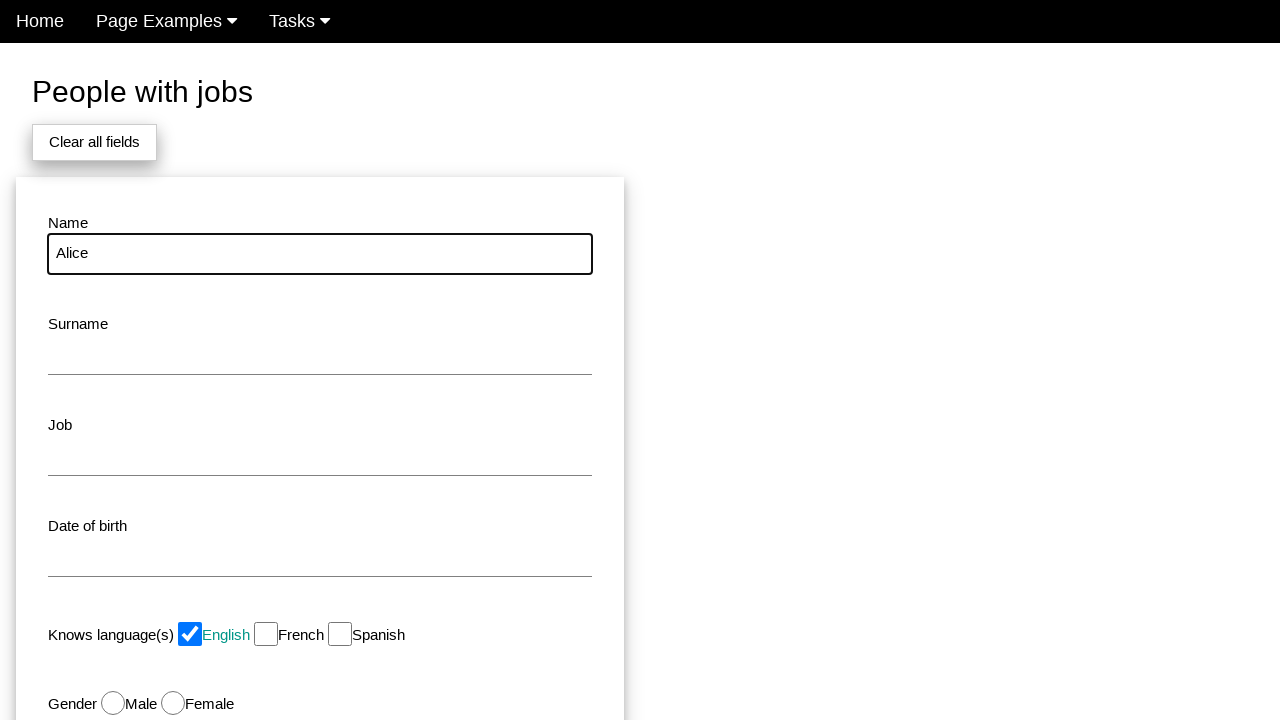

Filled in person's surname: Valderrama on input#surname
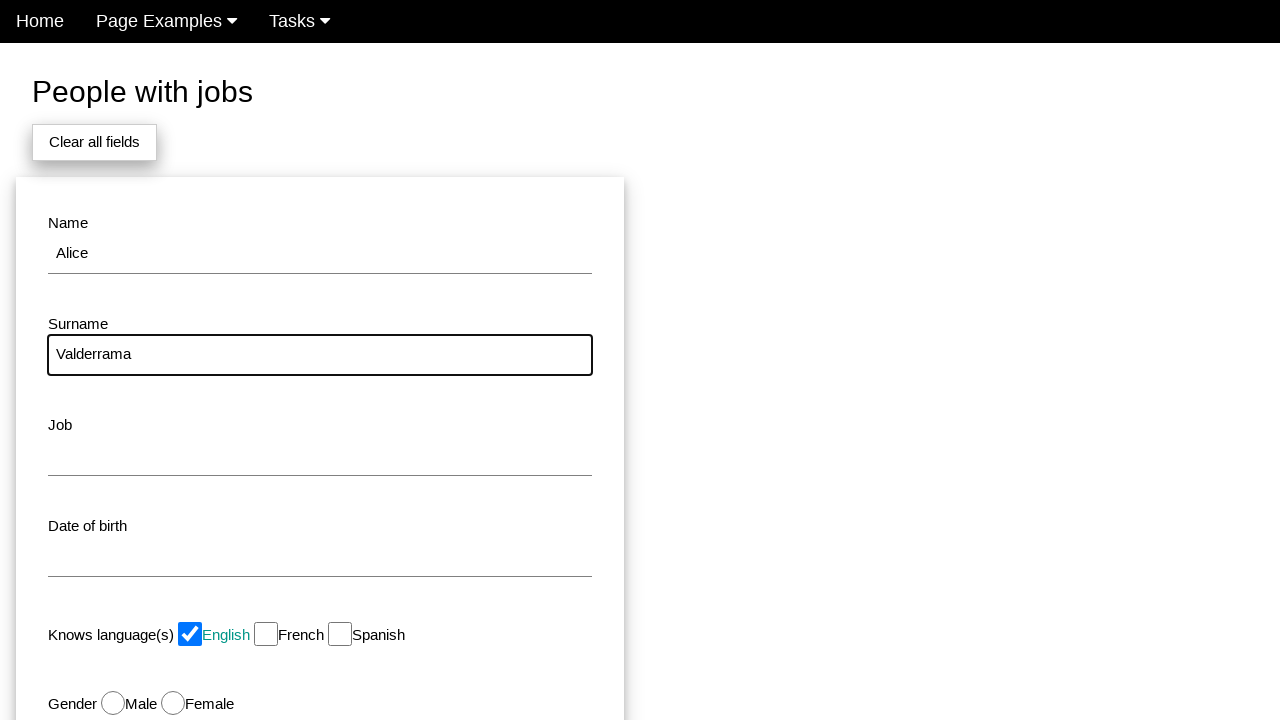

Filled in person's job: Project Manager on input#job
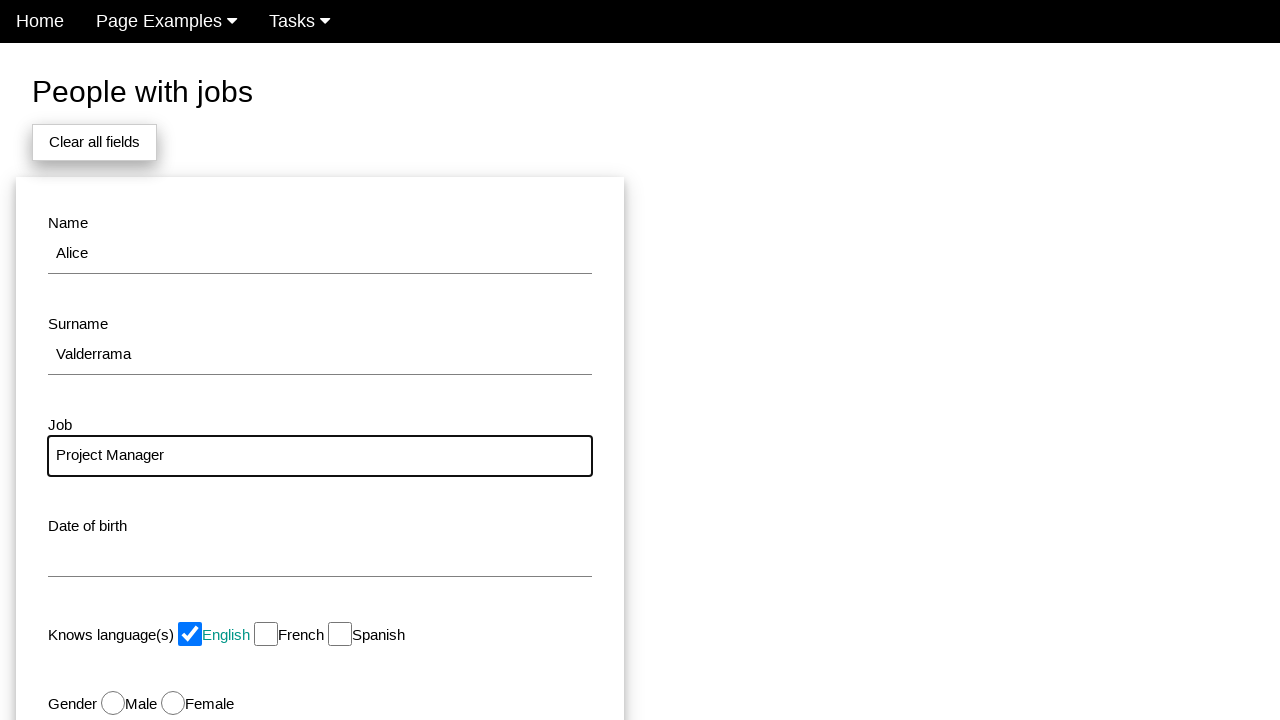

Filled in date of birth: 07/02/1972 on input#dob
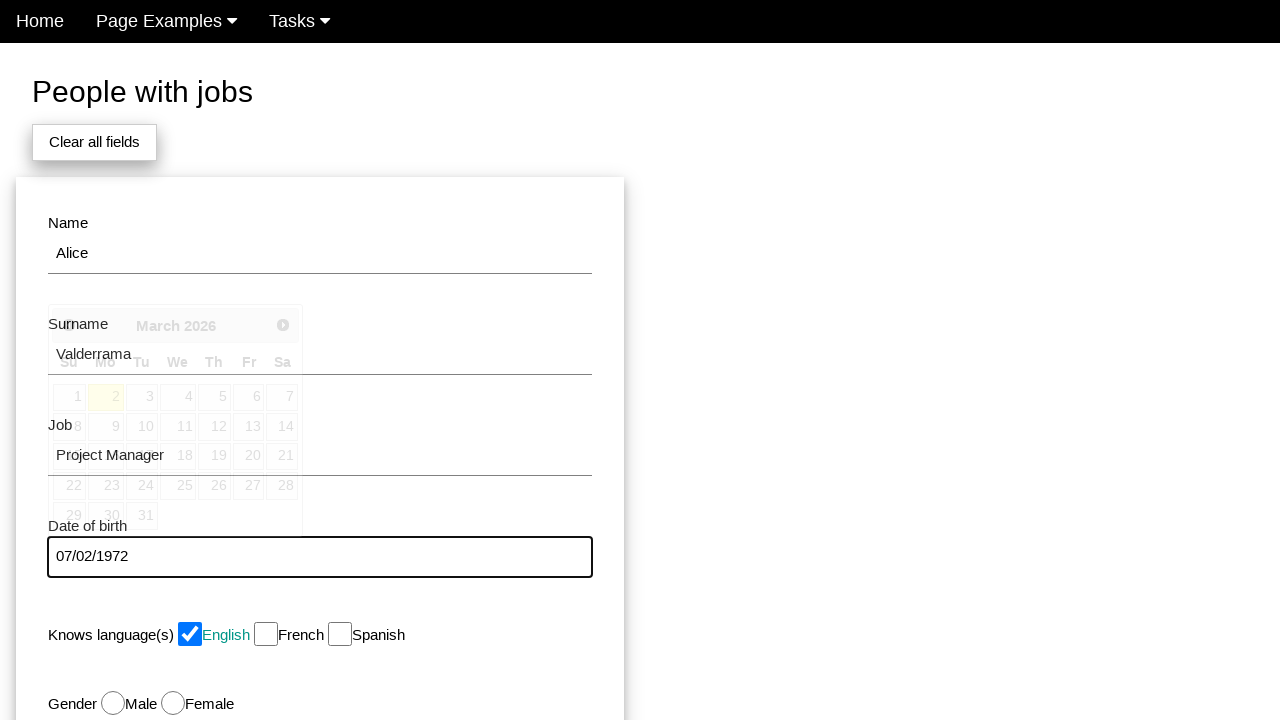

Clicked outside to close calendar at (320, 360) on #addEditPerson
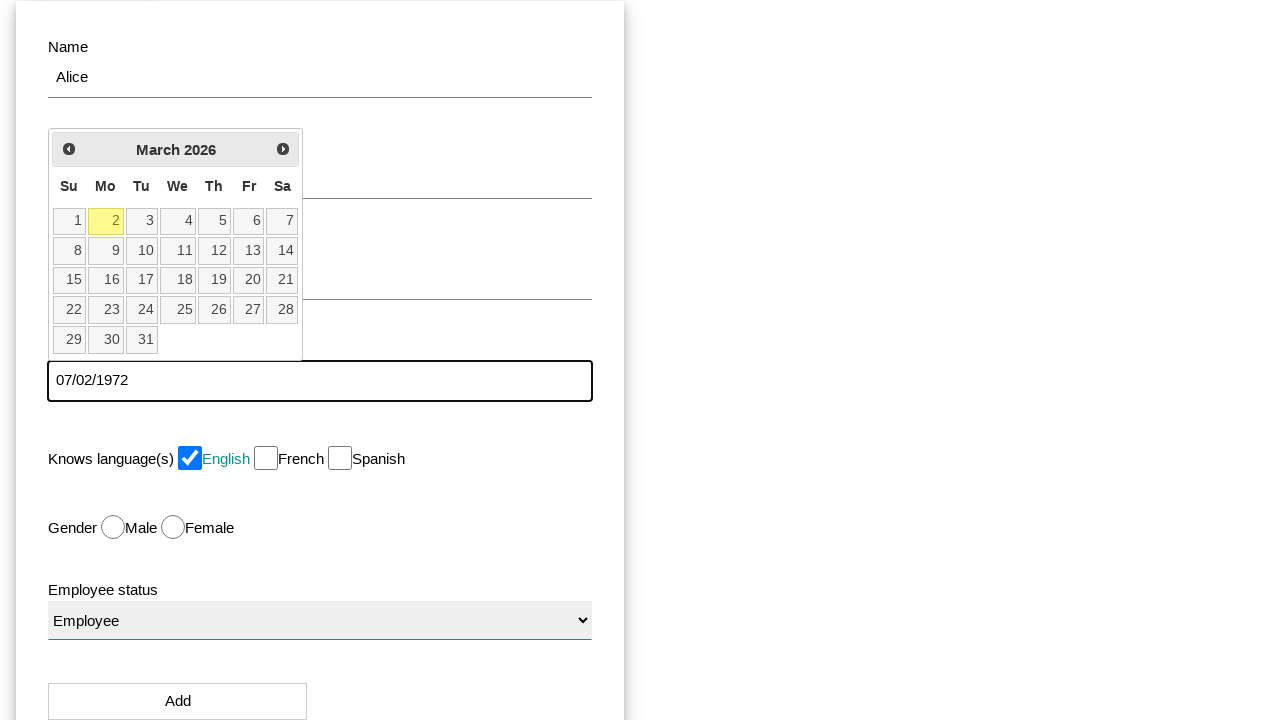

Selected English language on input#english
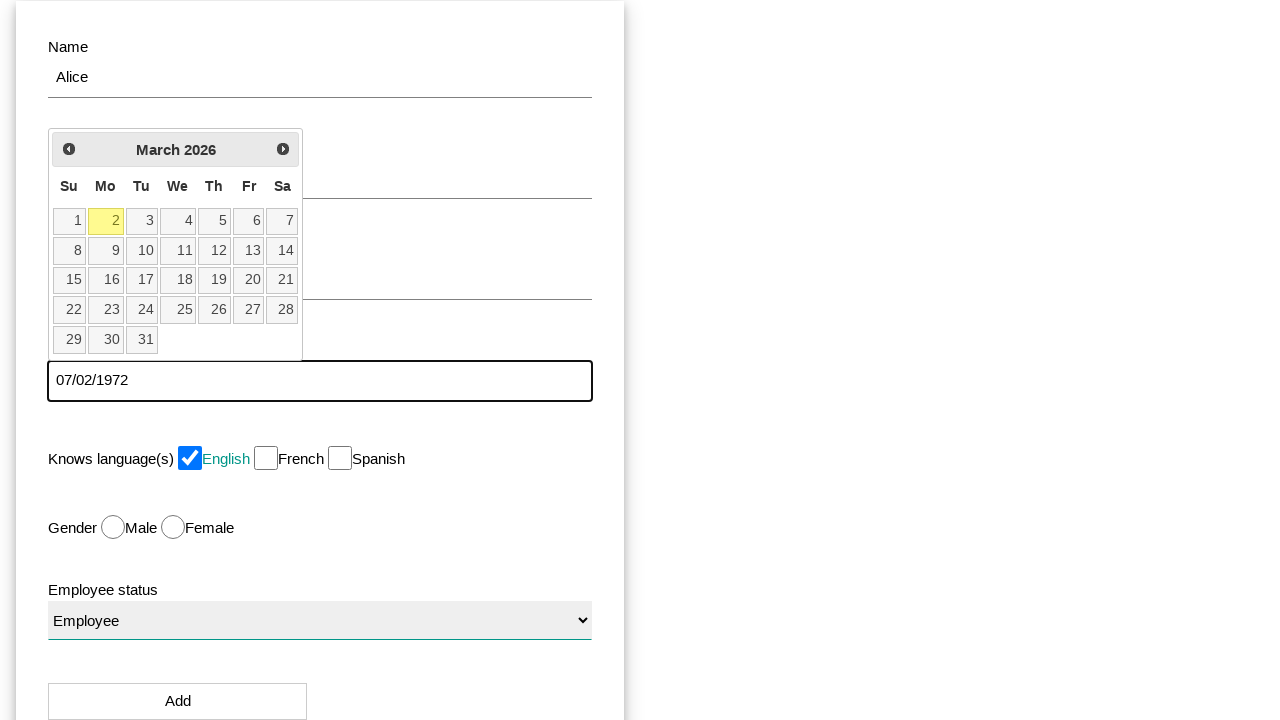

Selected French language at (266, 458) on input#french
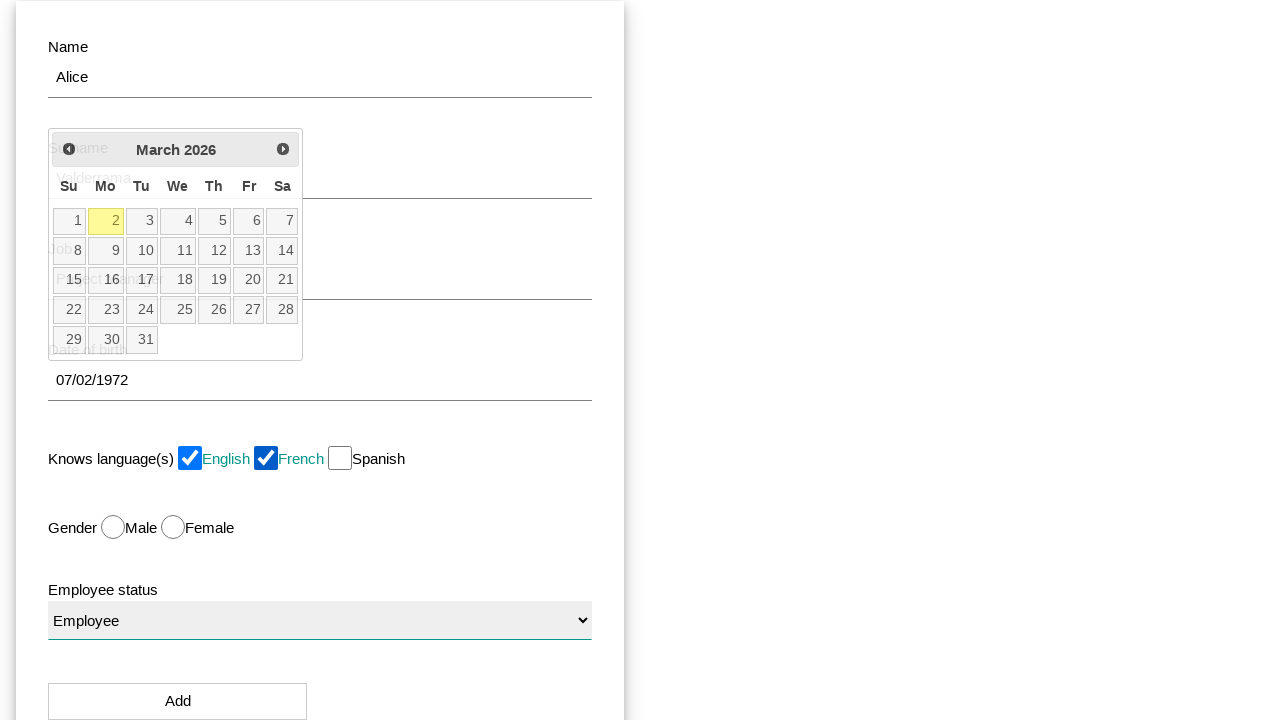

Selected female gender at (173, 527) on input#female
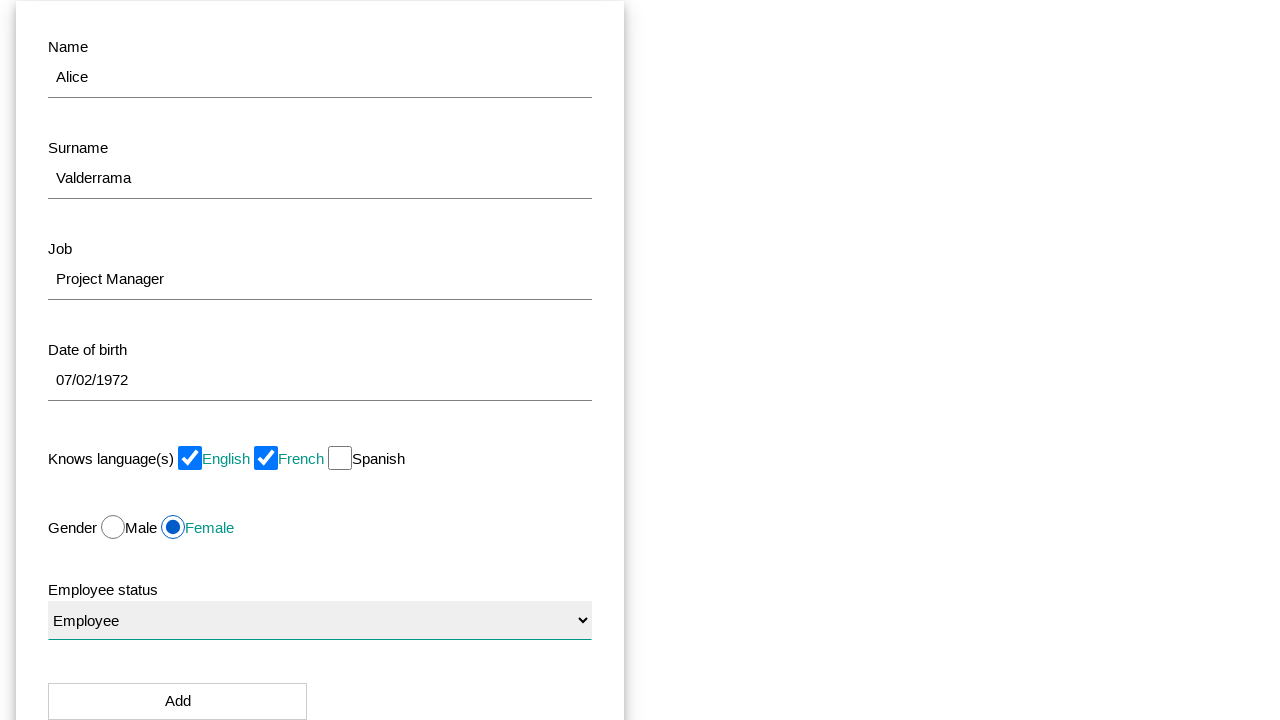

Selected employee status on #status
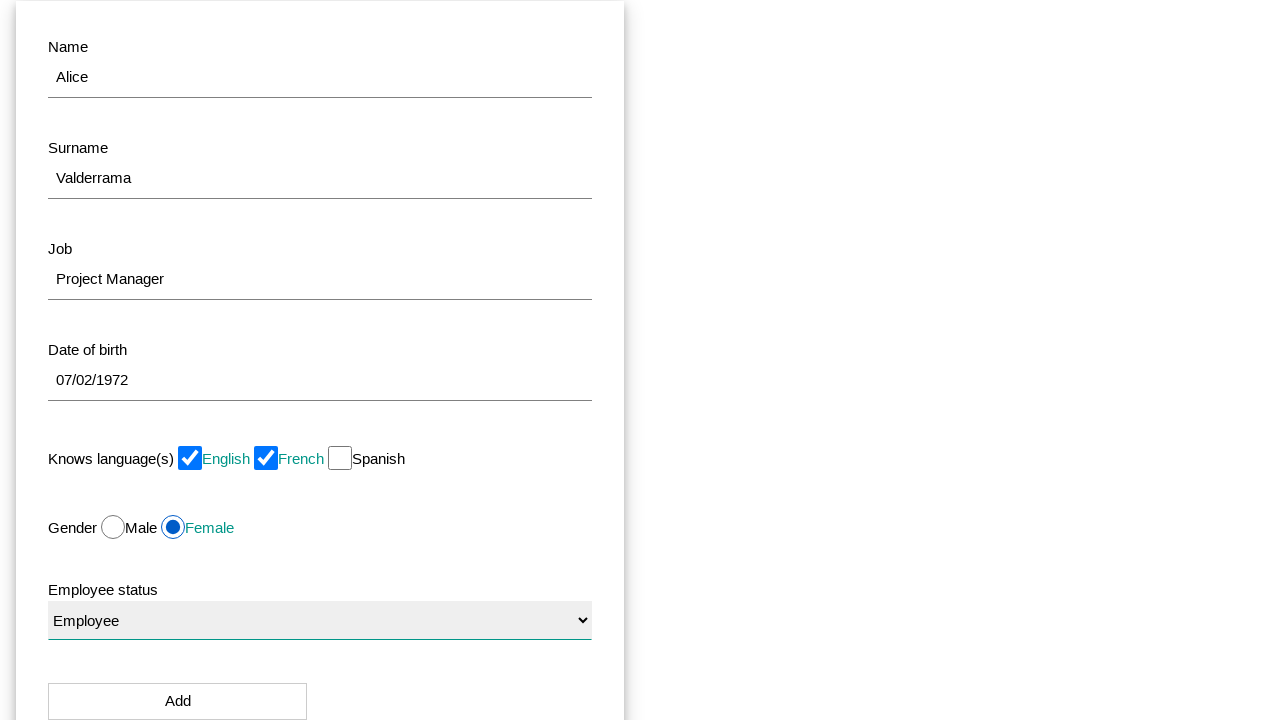

Clicked outside to close the status dropdown at (320, 360) on #addEditPerson
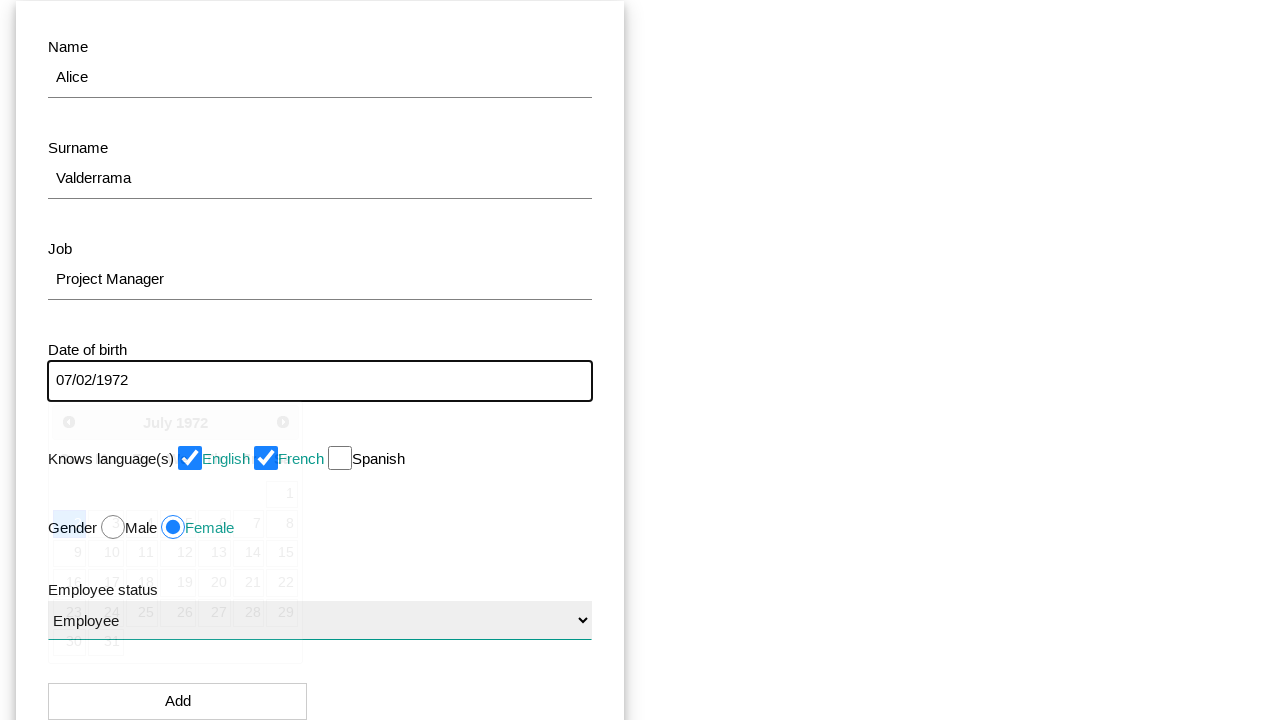

Clicked the Add button to submit the form at (178, 702) on xpath=//div[@class='w3-btn-group']/button[1]
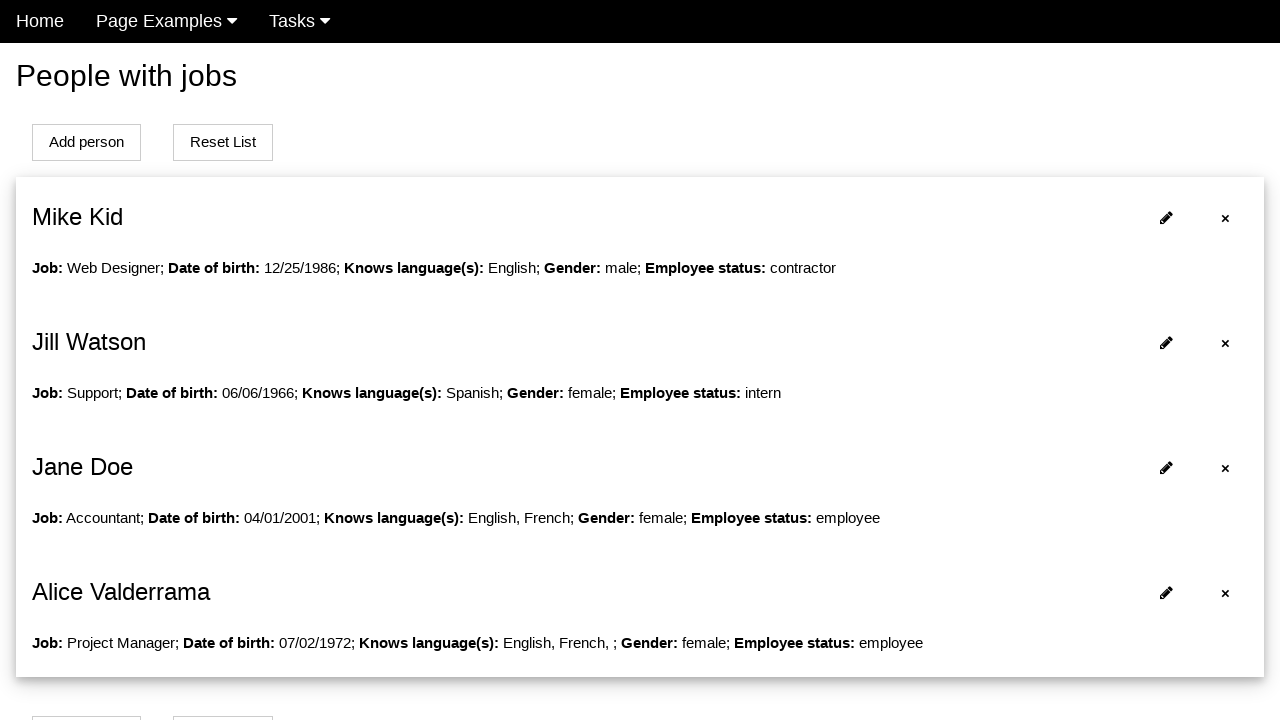

Returned to the people list page
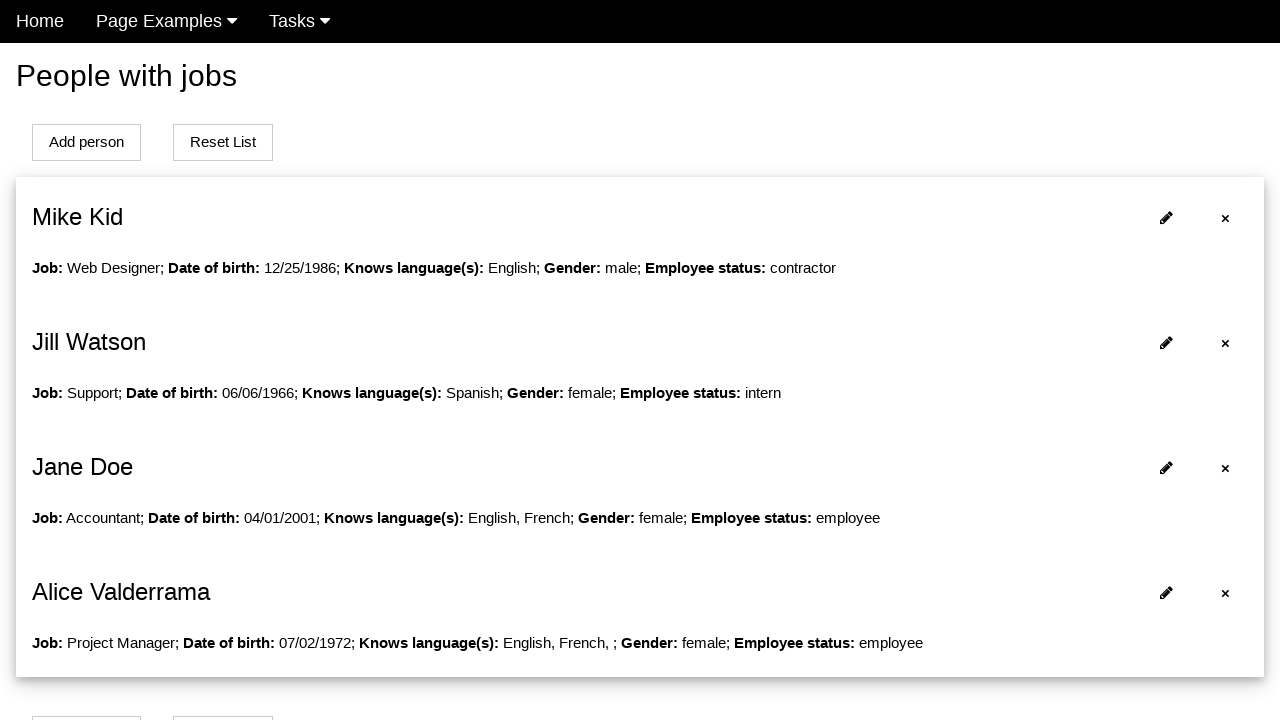

Verified the new person appears in the people list
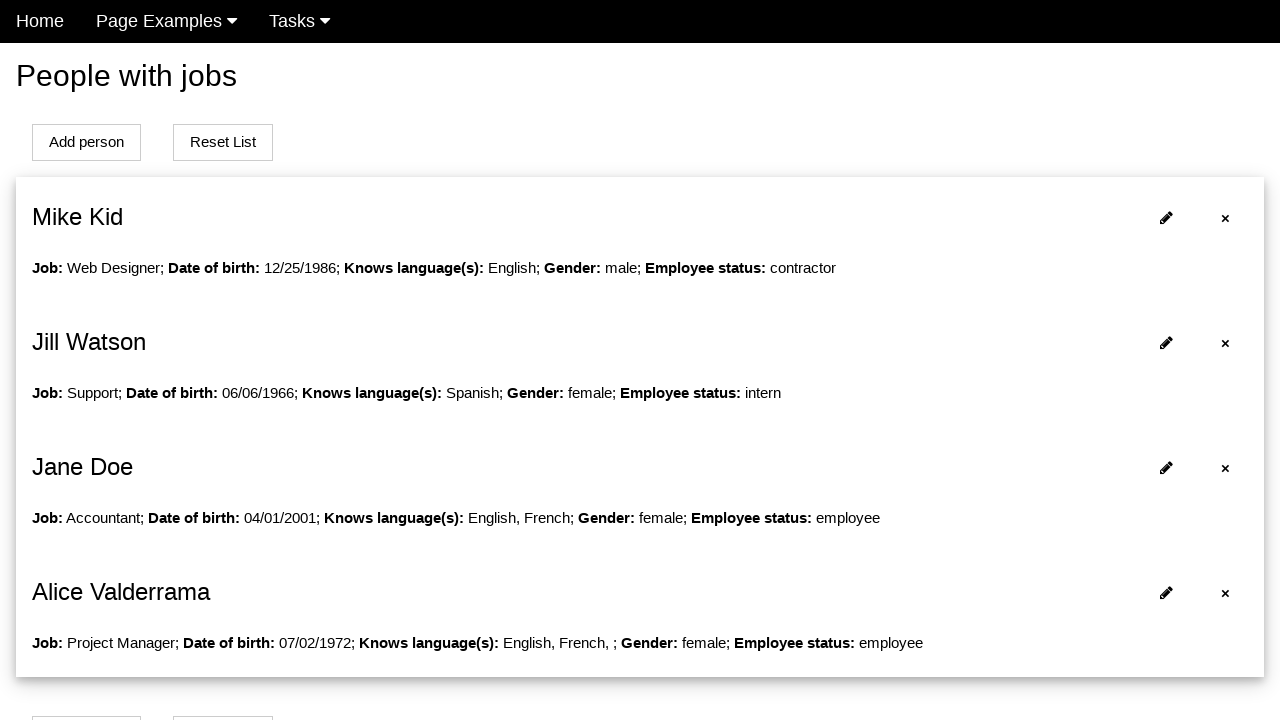

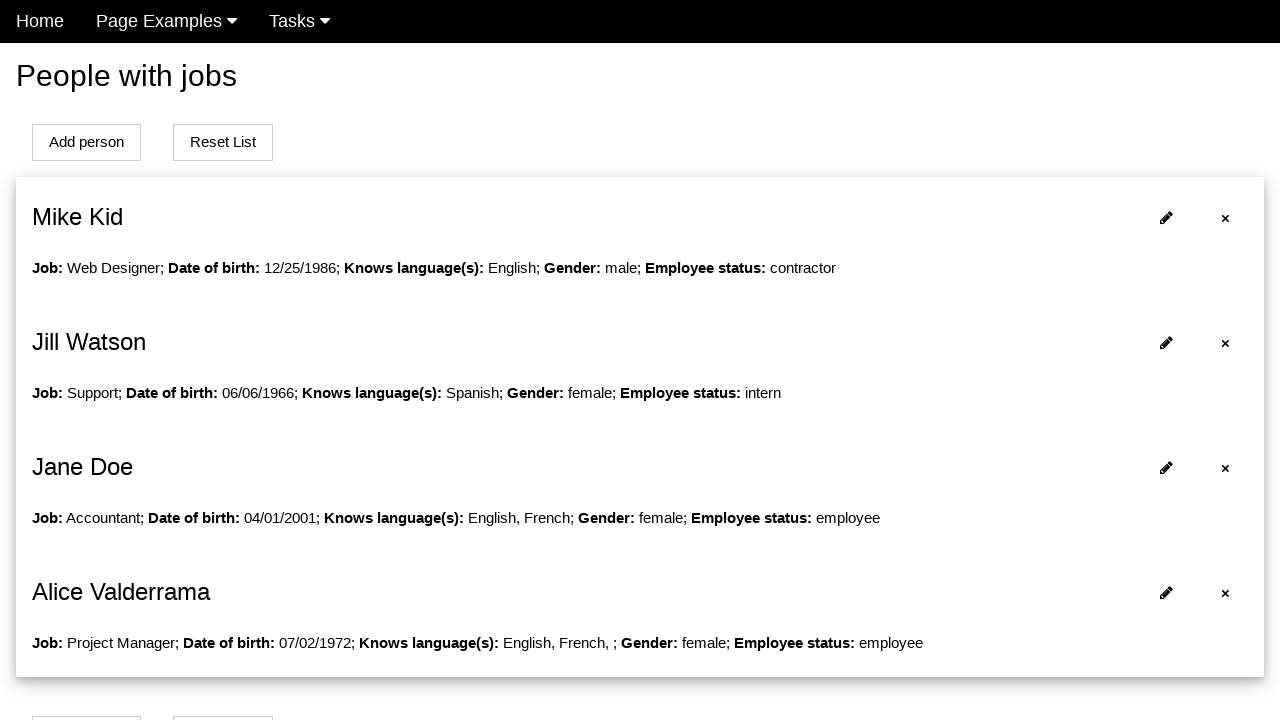